Tests that social media links exist and are visible in the social-media section.

Starting URL: https://cac-tat.s3.eu-central-1.amazonaws.com/index.html

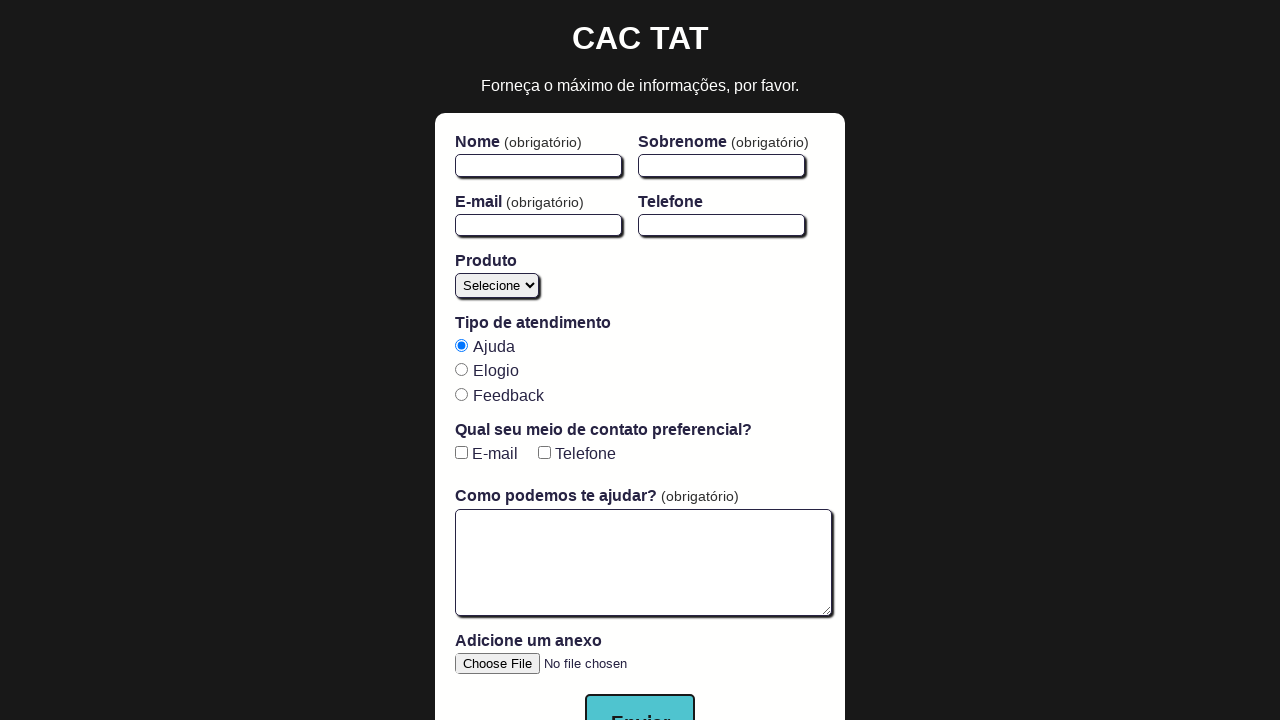

Navigated to the test page
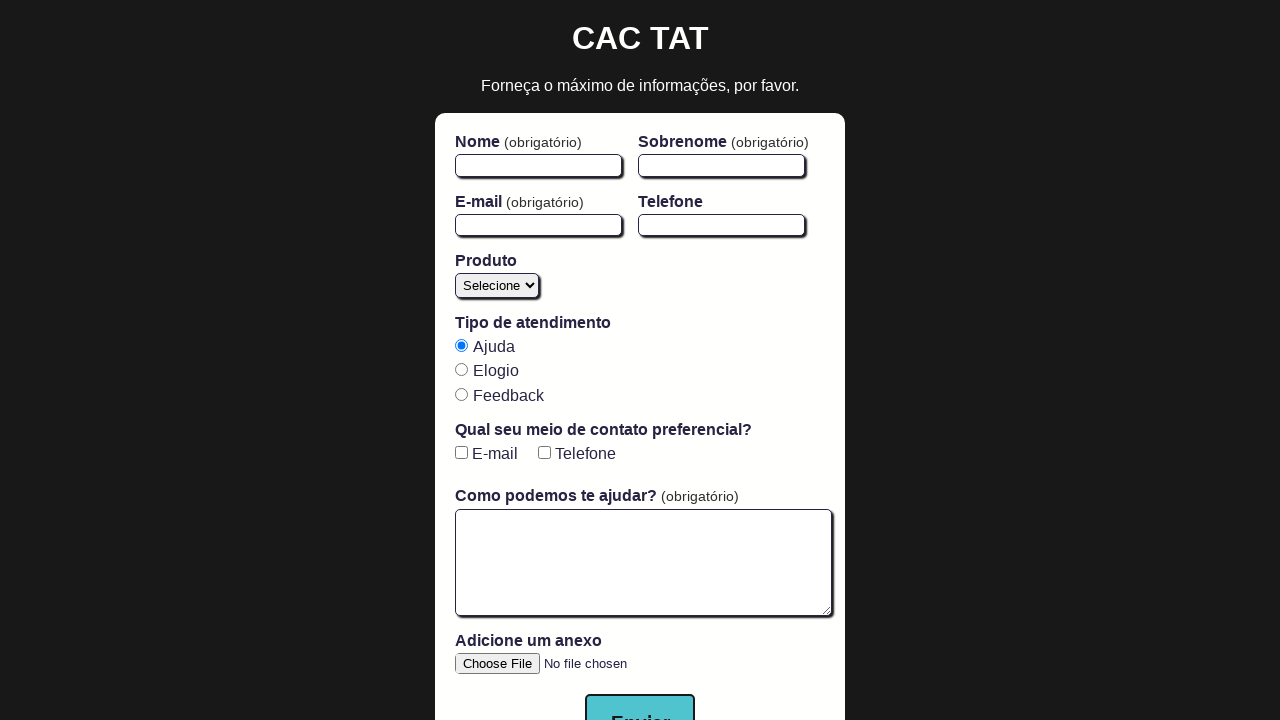

Located all social media links in the social-media section
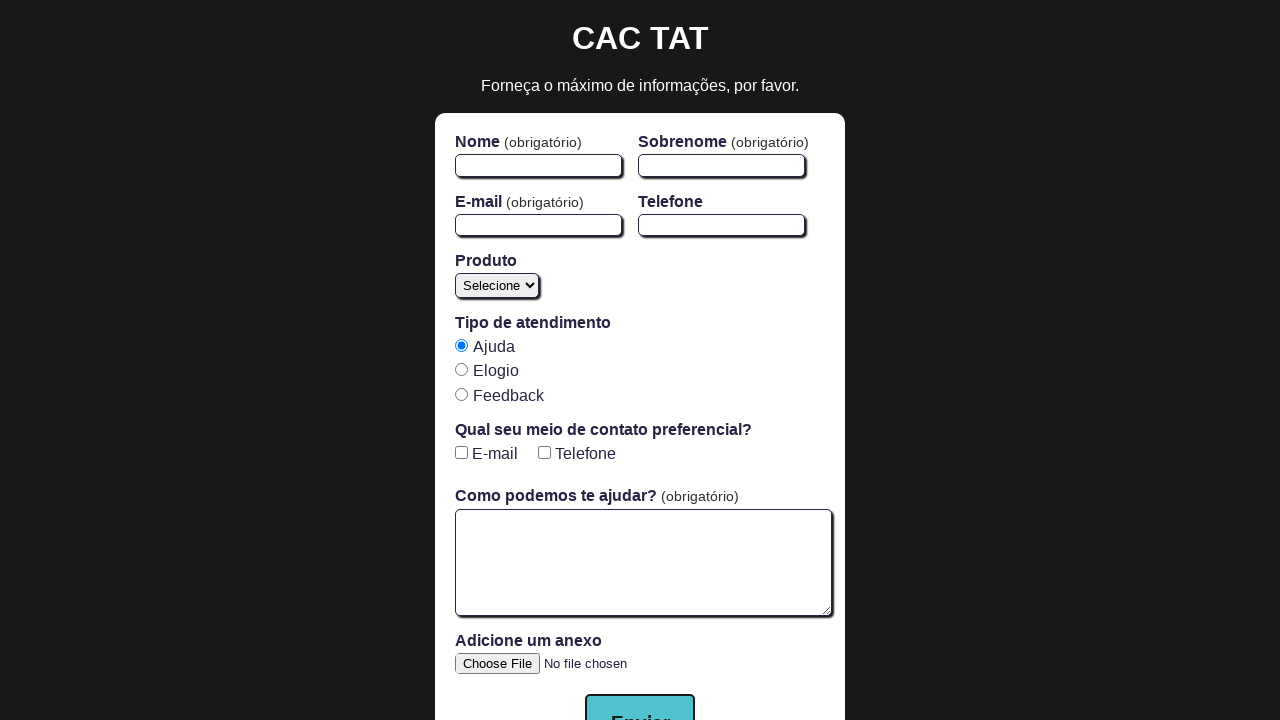

No social media links found in the social-media section
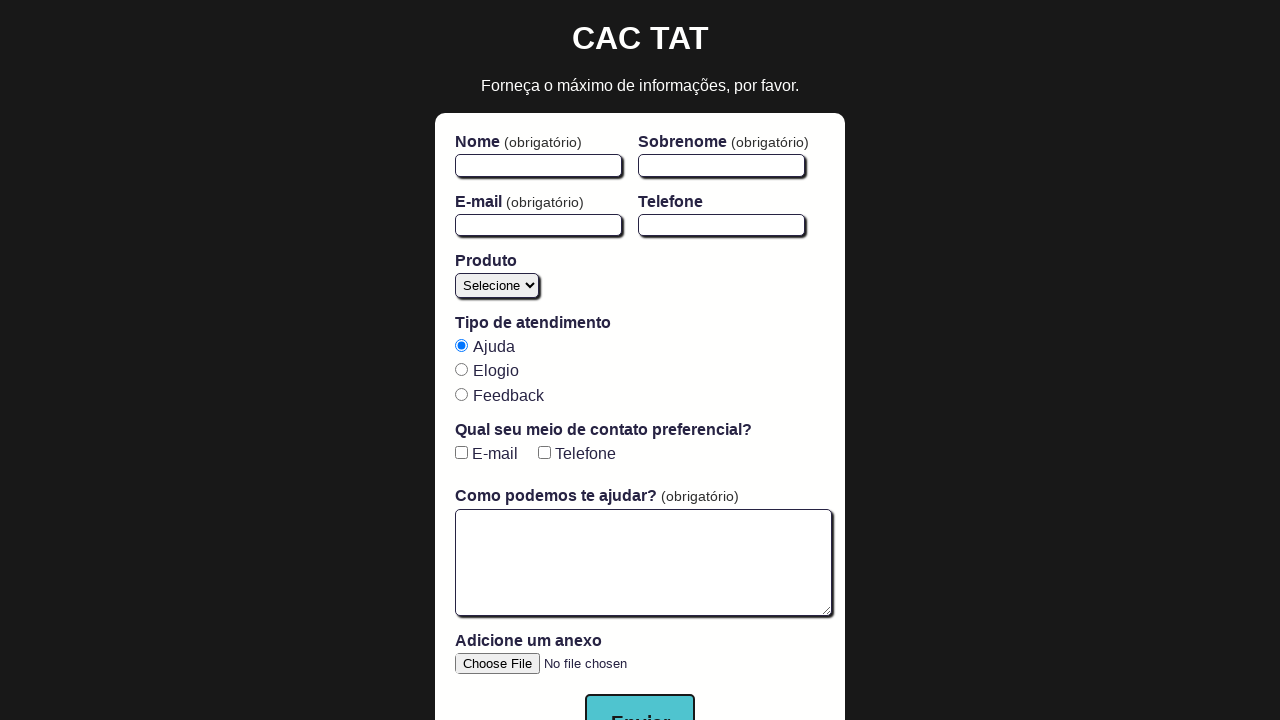

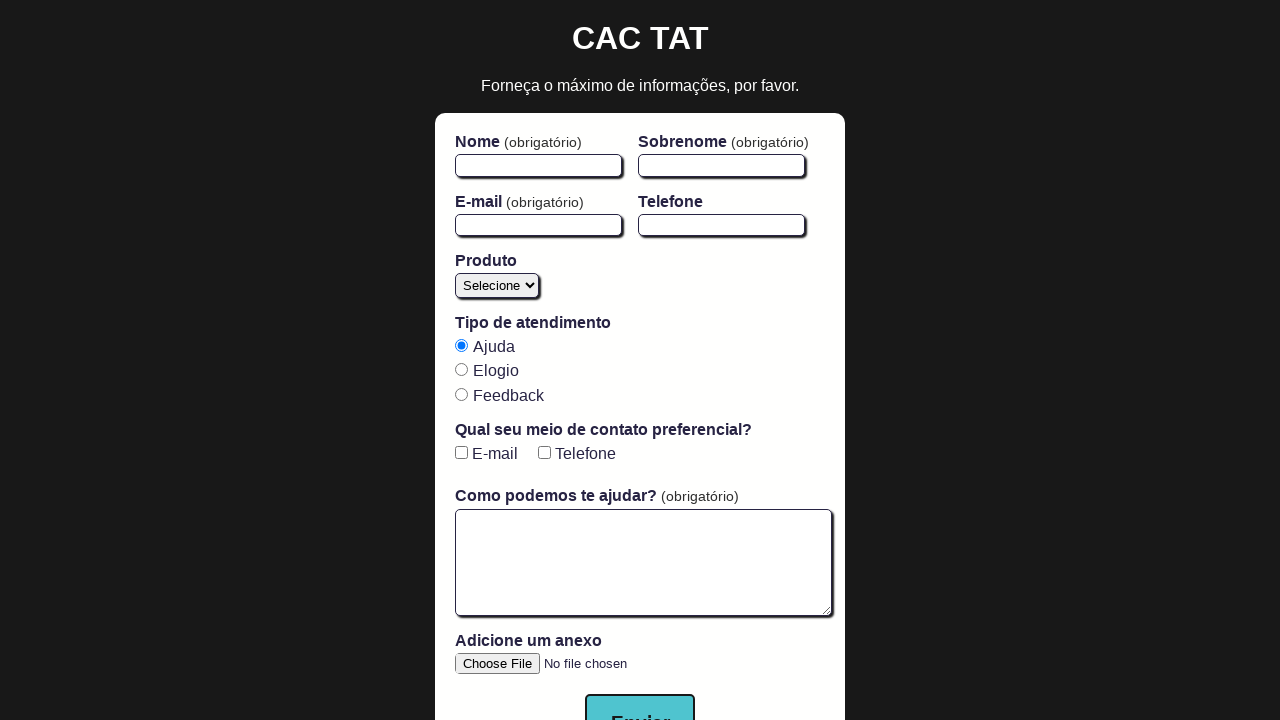